Tests browser window handling by opening a new window and a new tab via button clicks, then closing all windows except the main window

Starting URL: https://demoqa.com/browser-windows

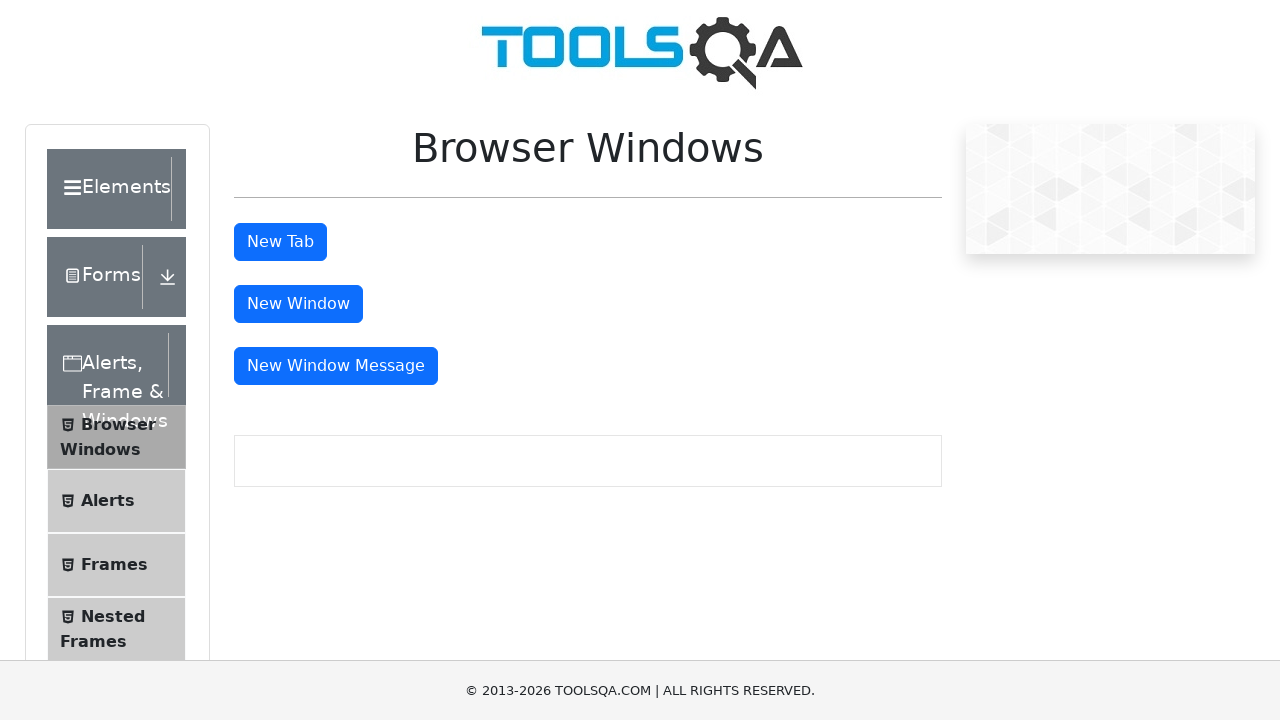

Clicked button to open a new window at (298, 304) on #windowButton
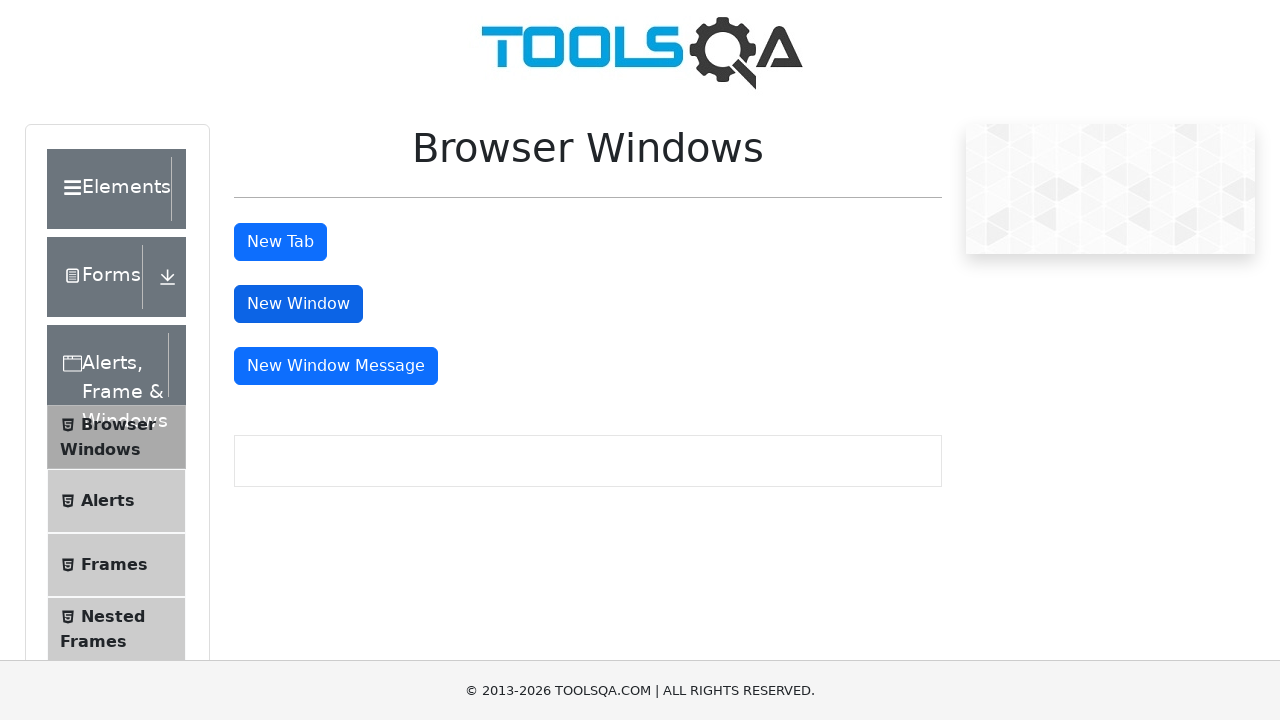

Clicked button to open a new tab at (280, 242) on #tabButton
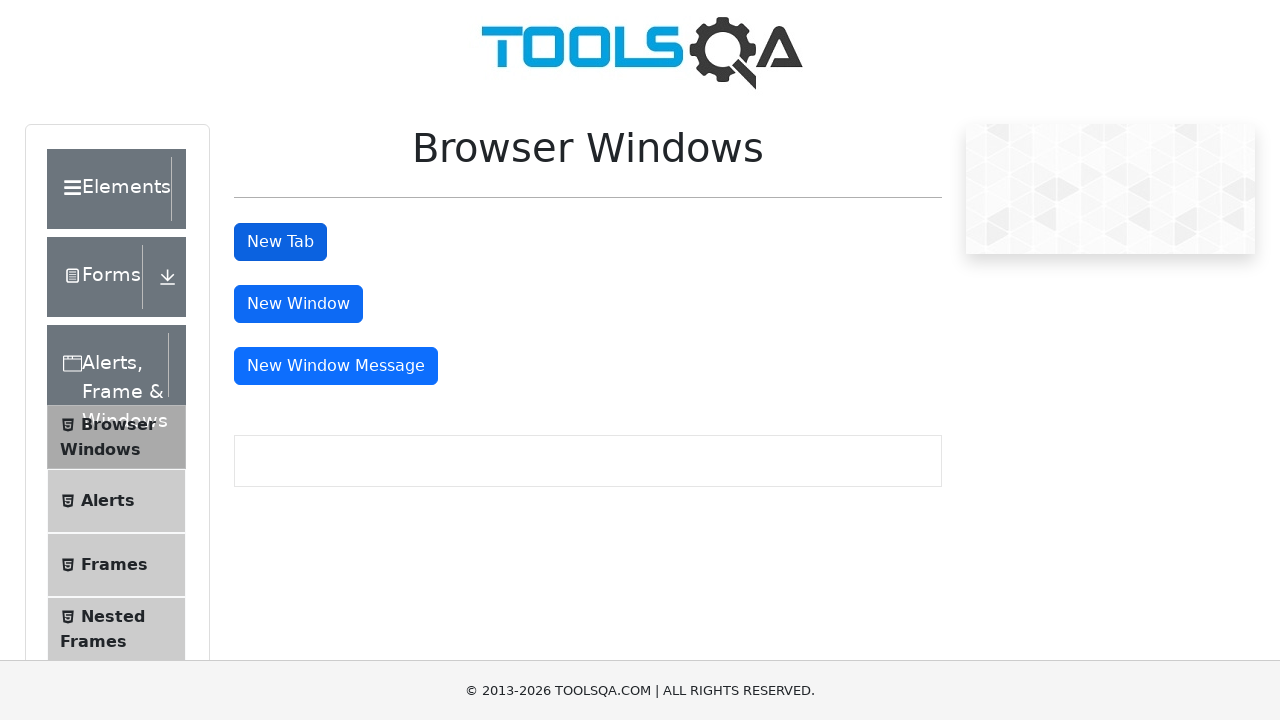

Waited for windows/tabs to open
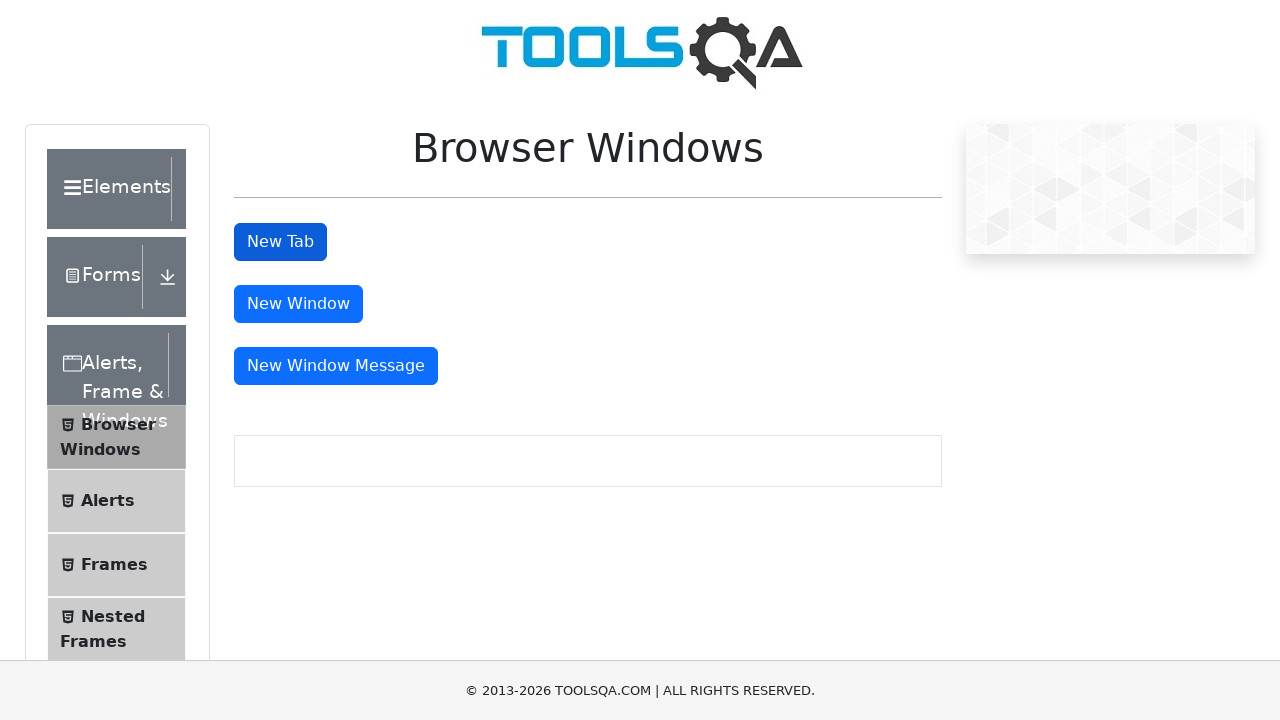

Retrieved all pages from context (3 total)
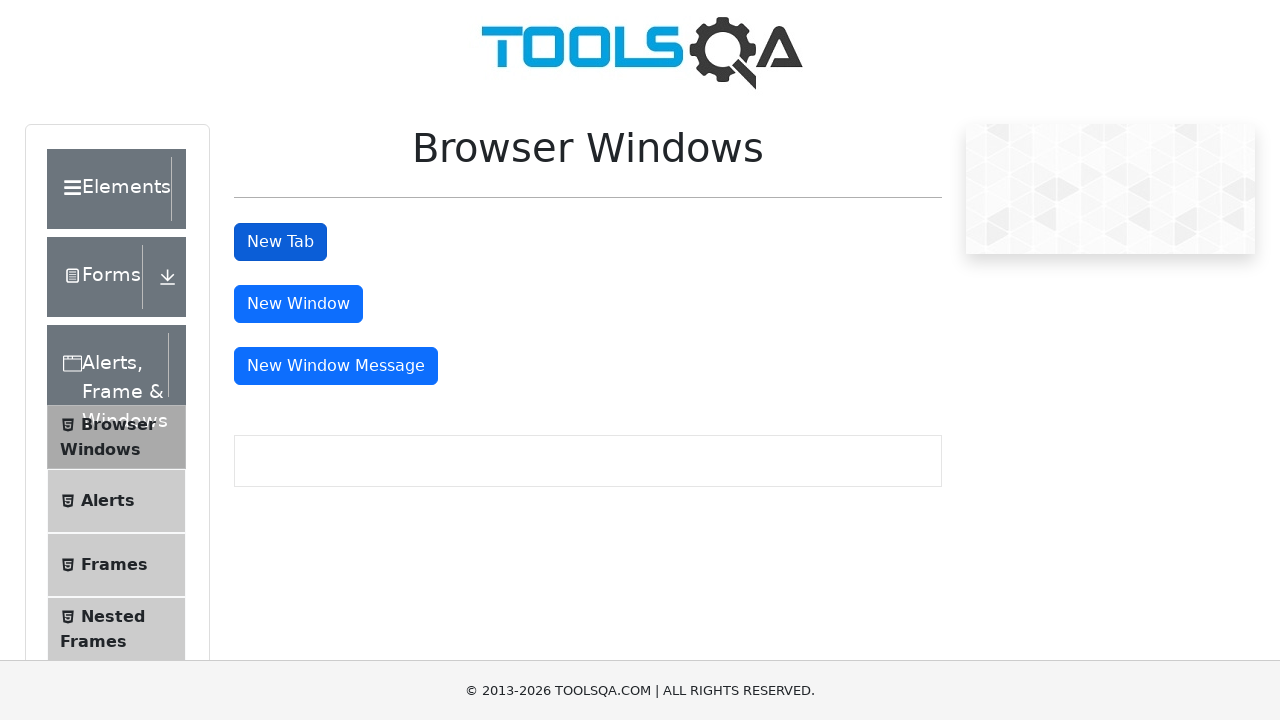

Closed a non-main window/tab
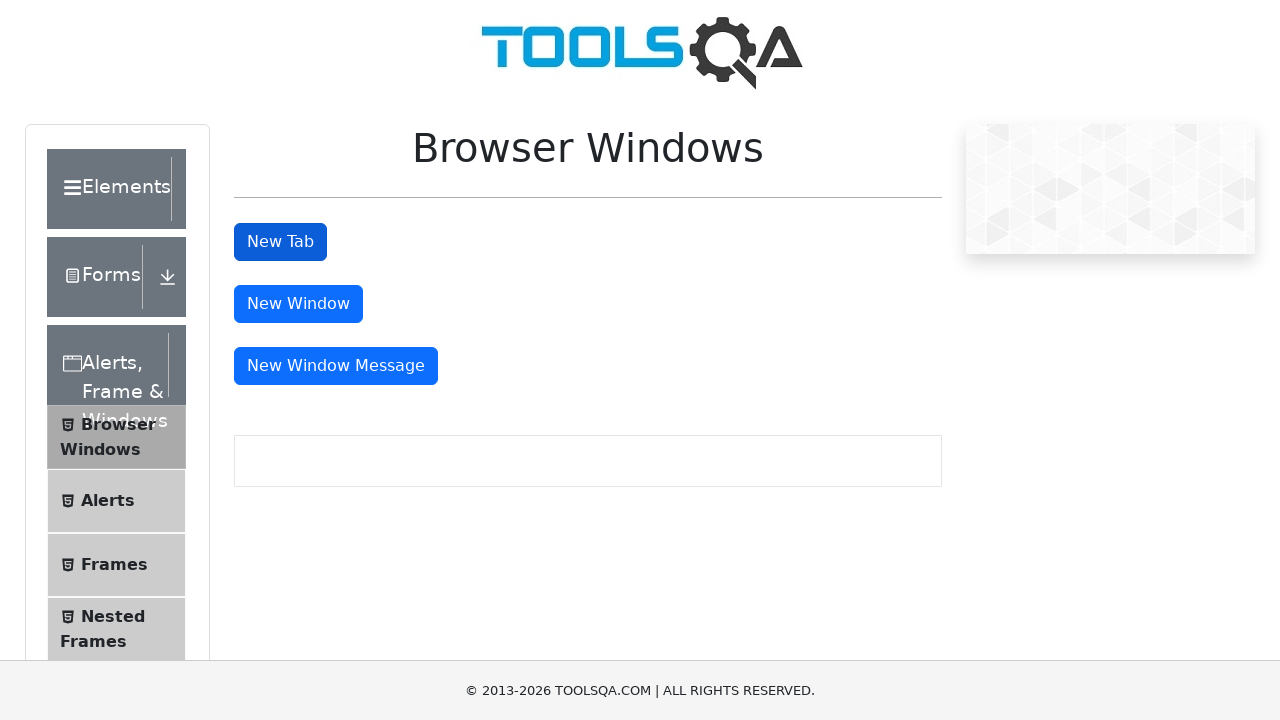

Closed a non-main window/tab
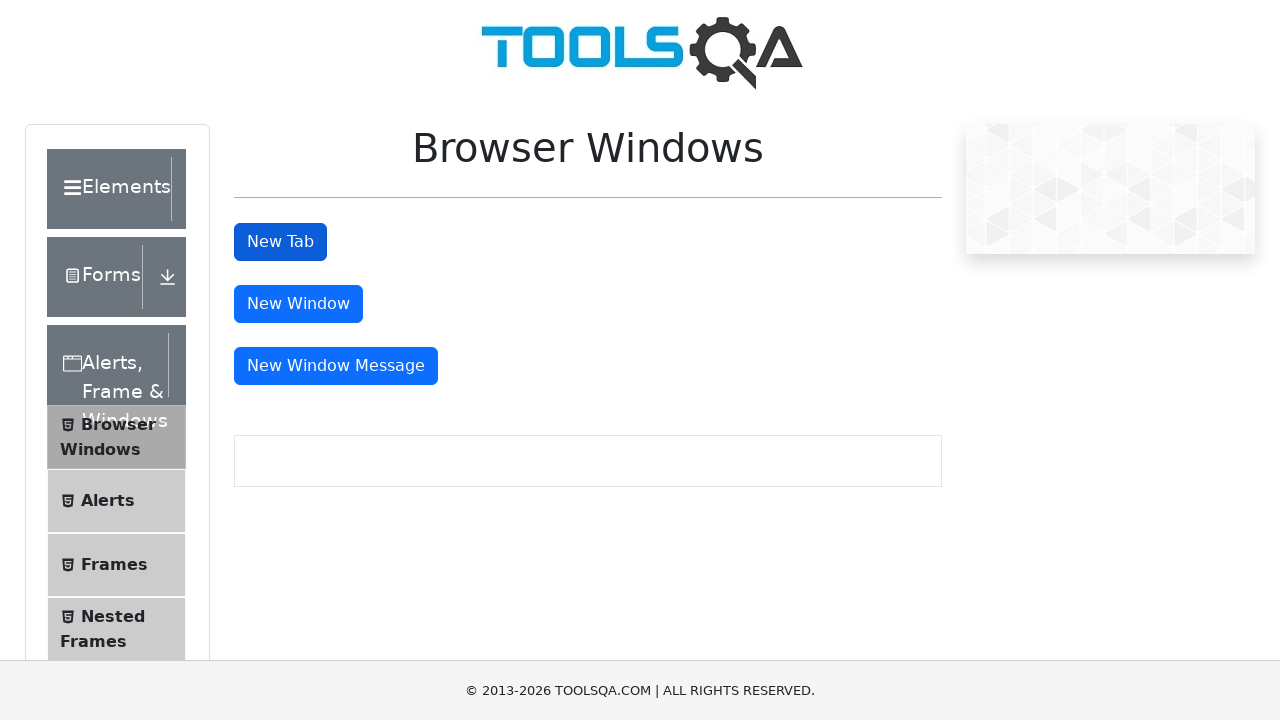

Verified main window is active by finding #windowButton element
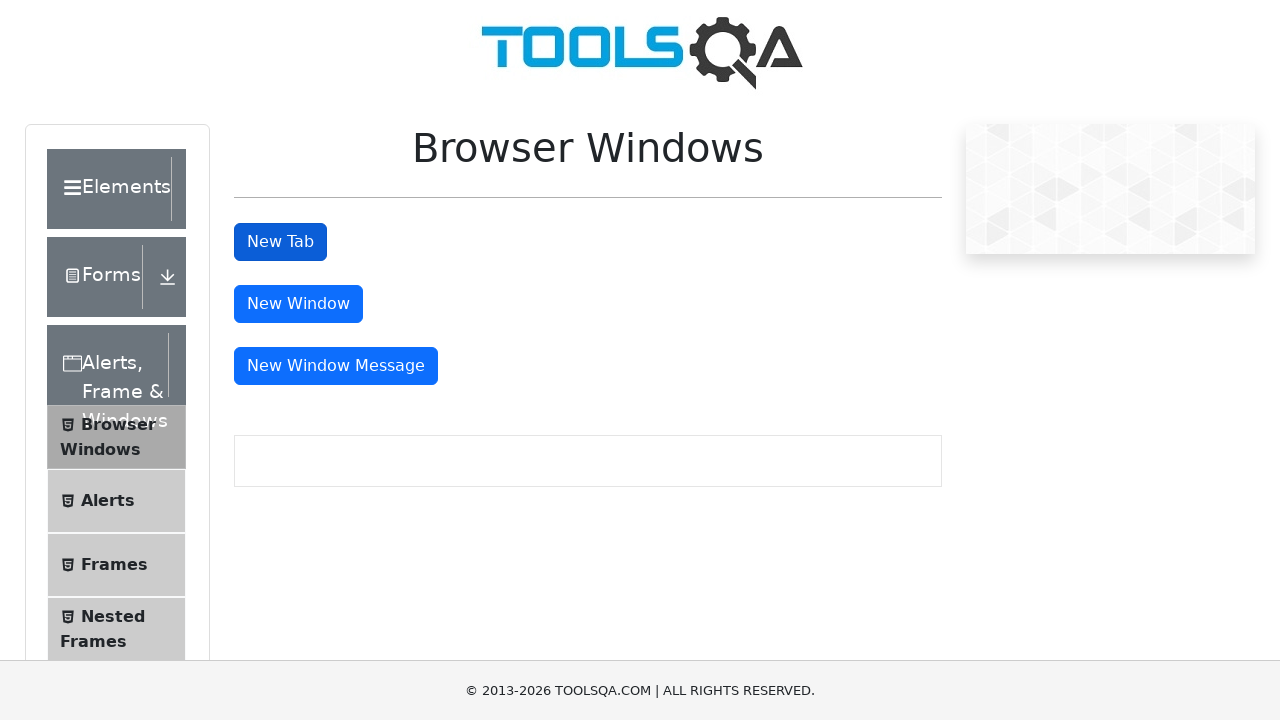

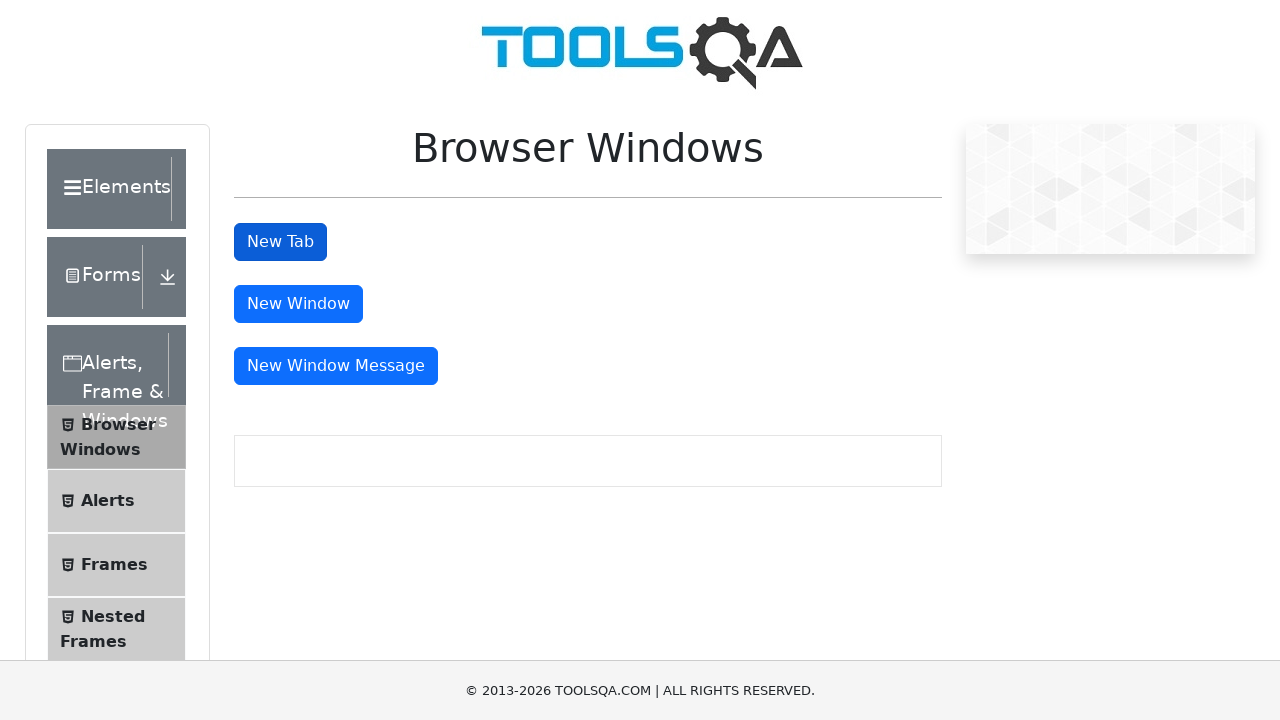